Tests clicking the New User Registration link using partial link text locator on a CMS portal page

Starting URL: https://portaldev.cms.gov/portal/

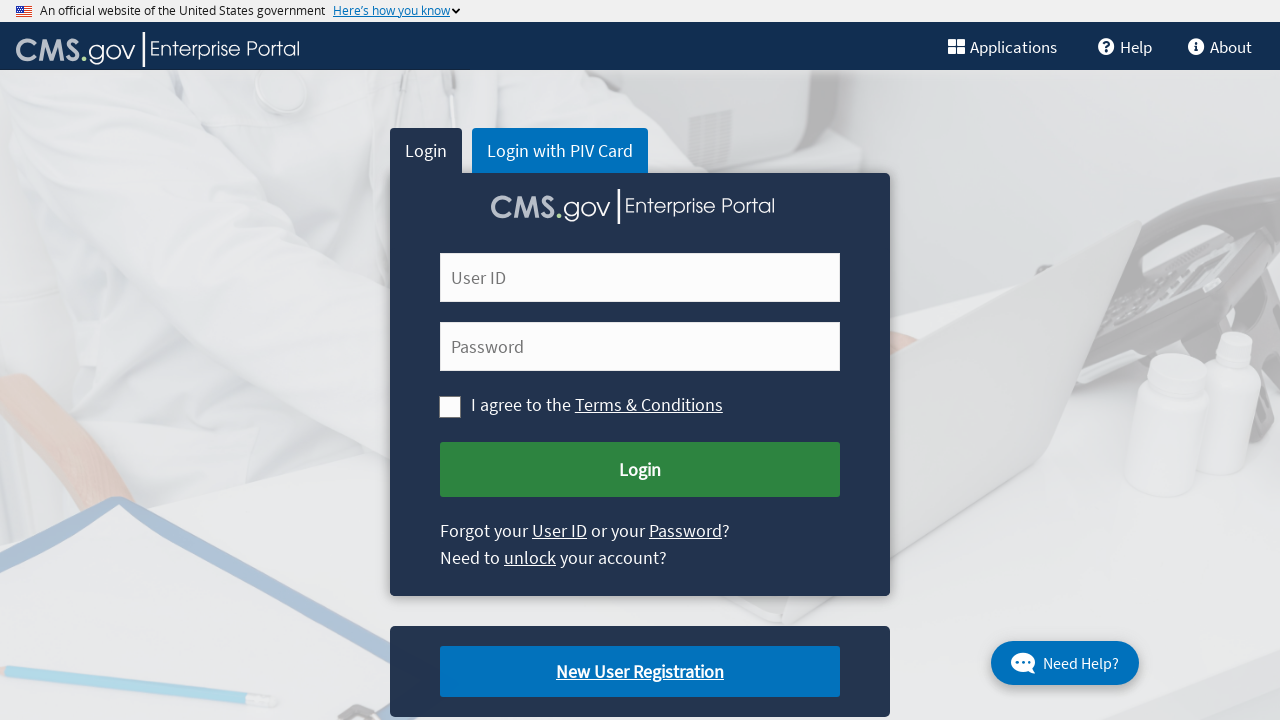

Navigated to CMS portal page at https://portaldev.cms.gov/portal/
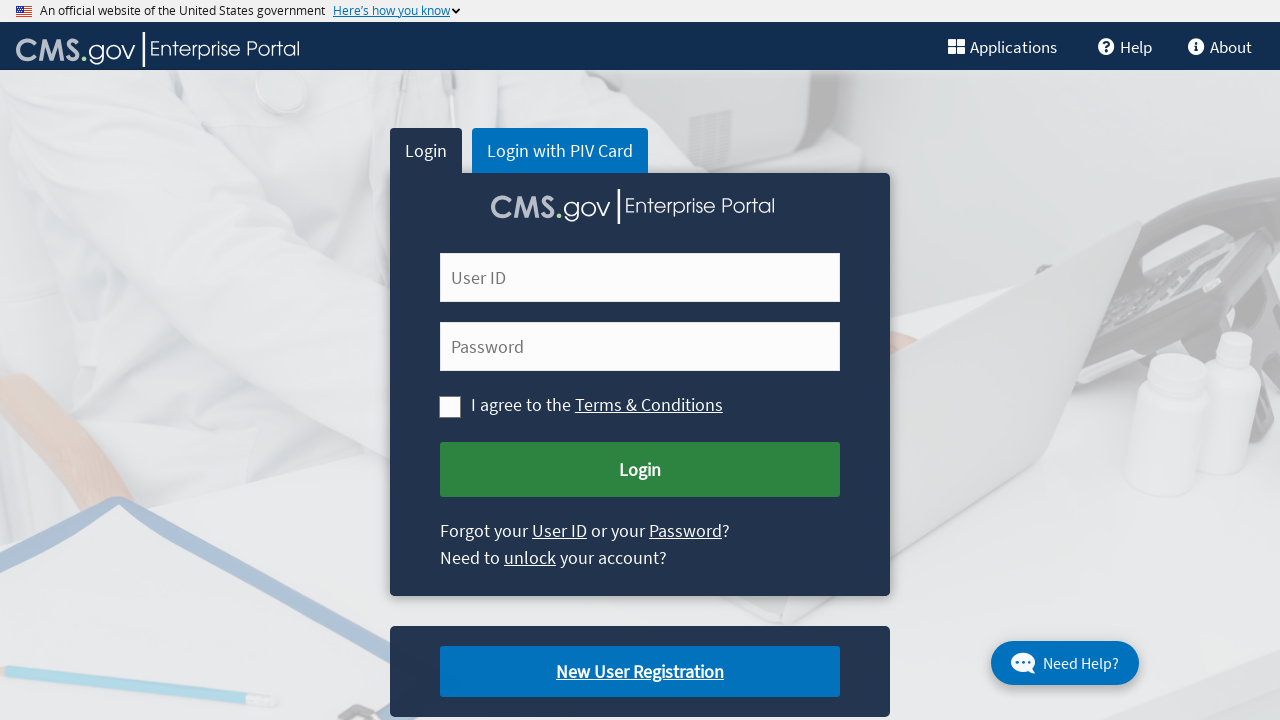

Clicked New User Registration link using partial link text locator at (640, 672) on text=New User R
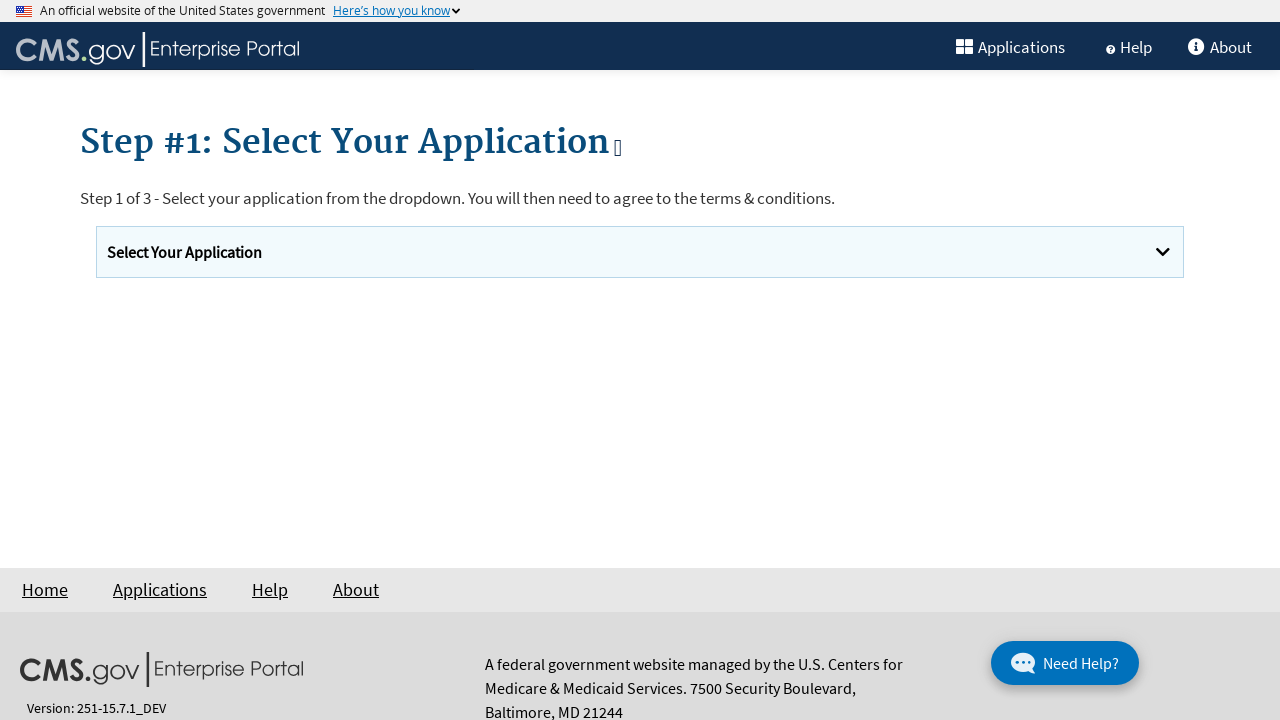

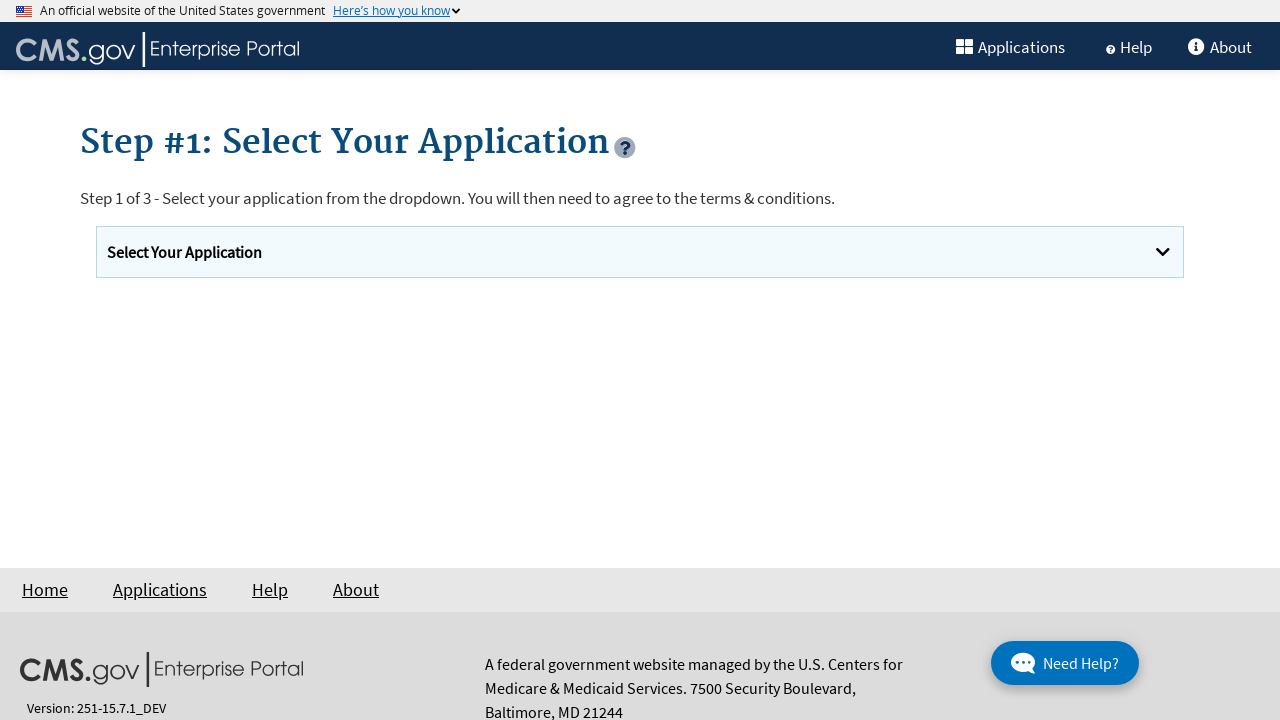